Tests keyboard actions by entering text in a textarea, selecting all with Ctrl+A, copying with Ctrl+C, tabbing to next field, and pasting with Ctrl+V

Starting URL: https://text-compare.com/

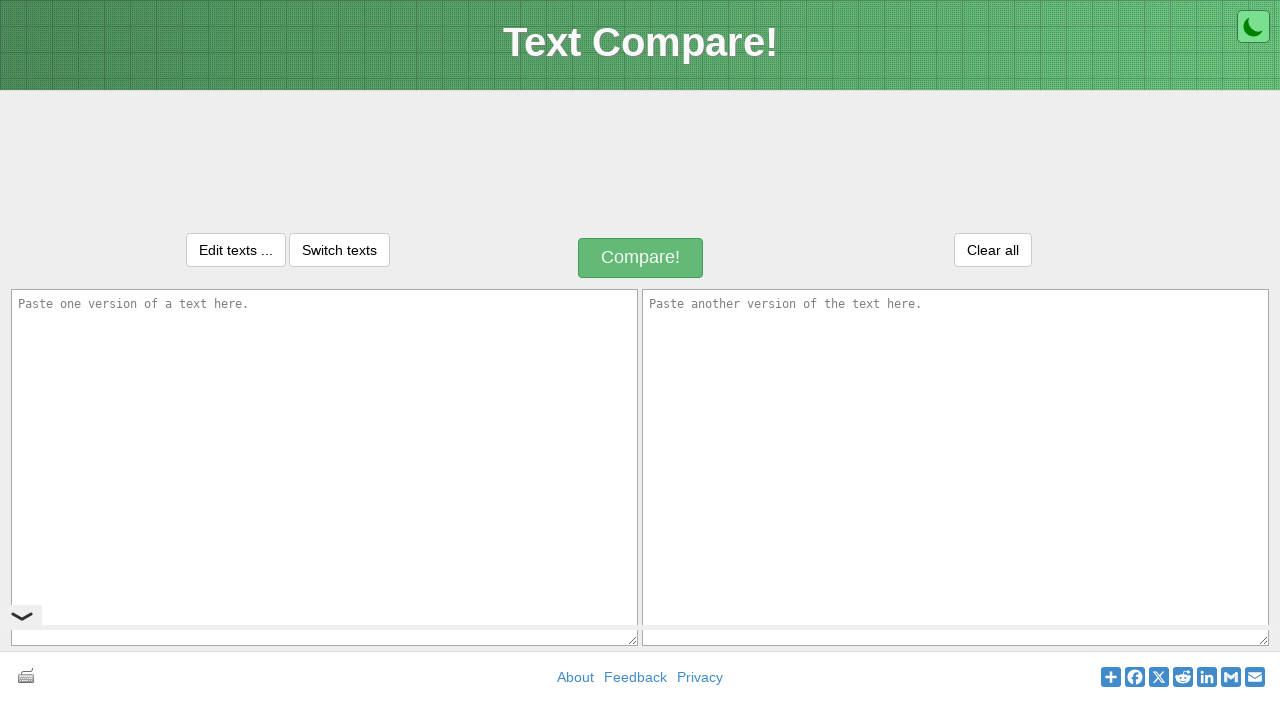

Entered text 'Welcome to learn Automation' in first textarea on #inputText1
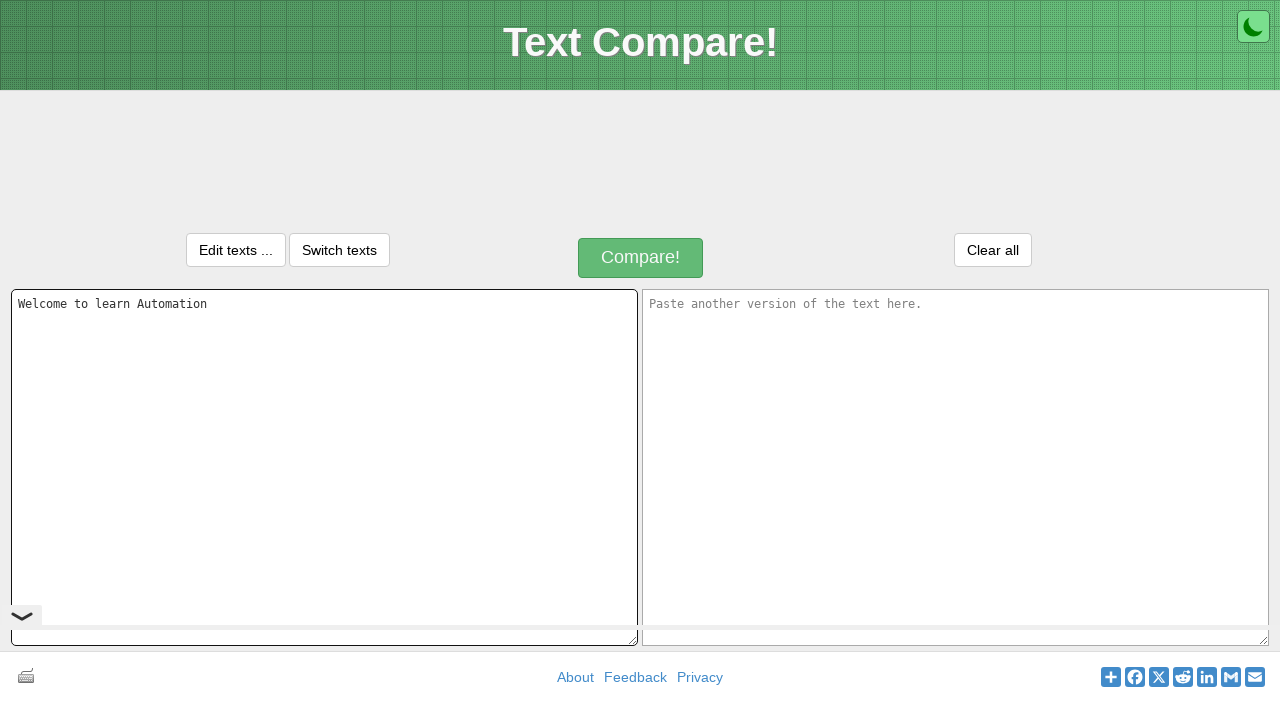

Selected all text with Ctrl+A
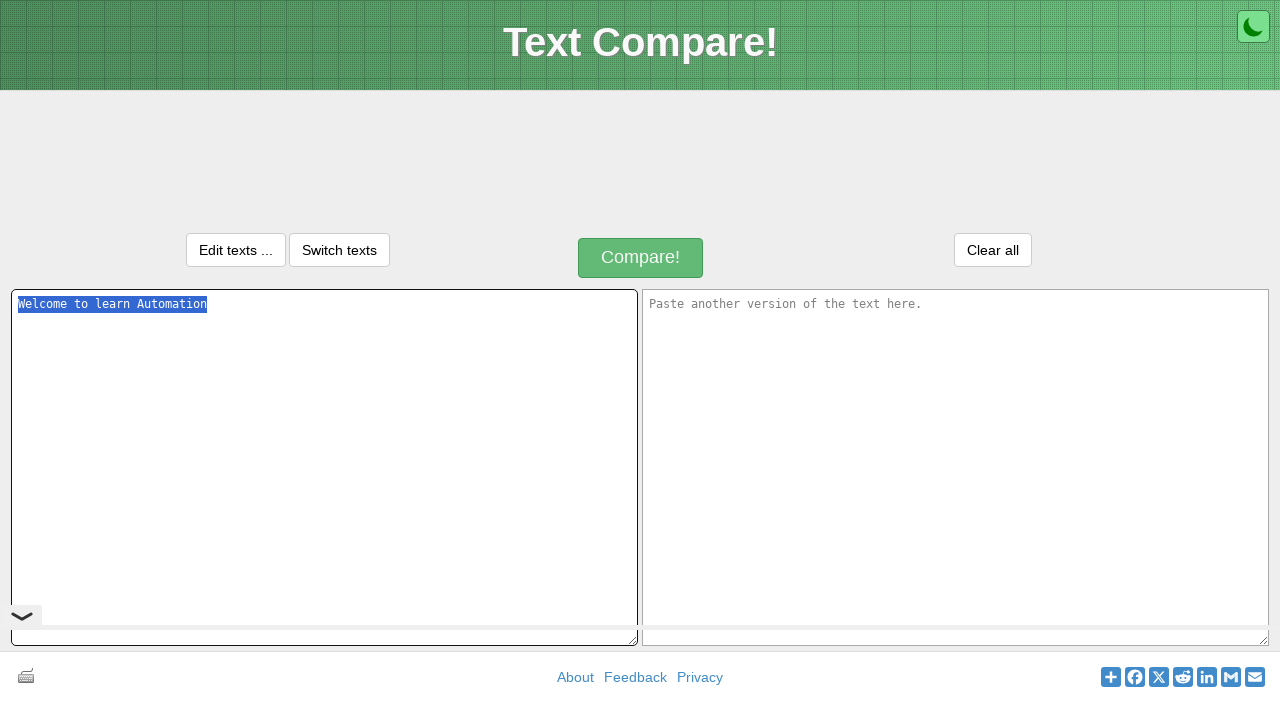

Copied selected text with Ctrl+C
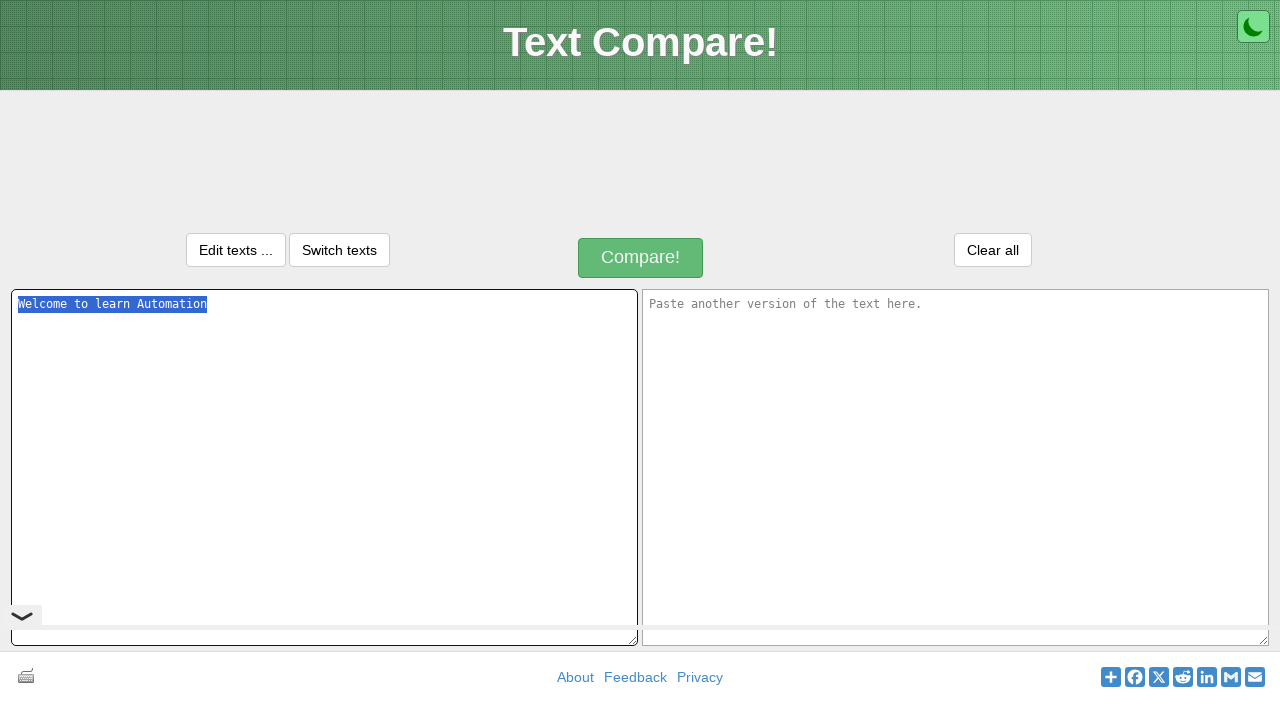

Pressed Tab to move to next field
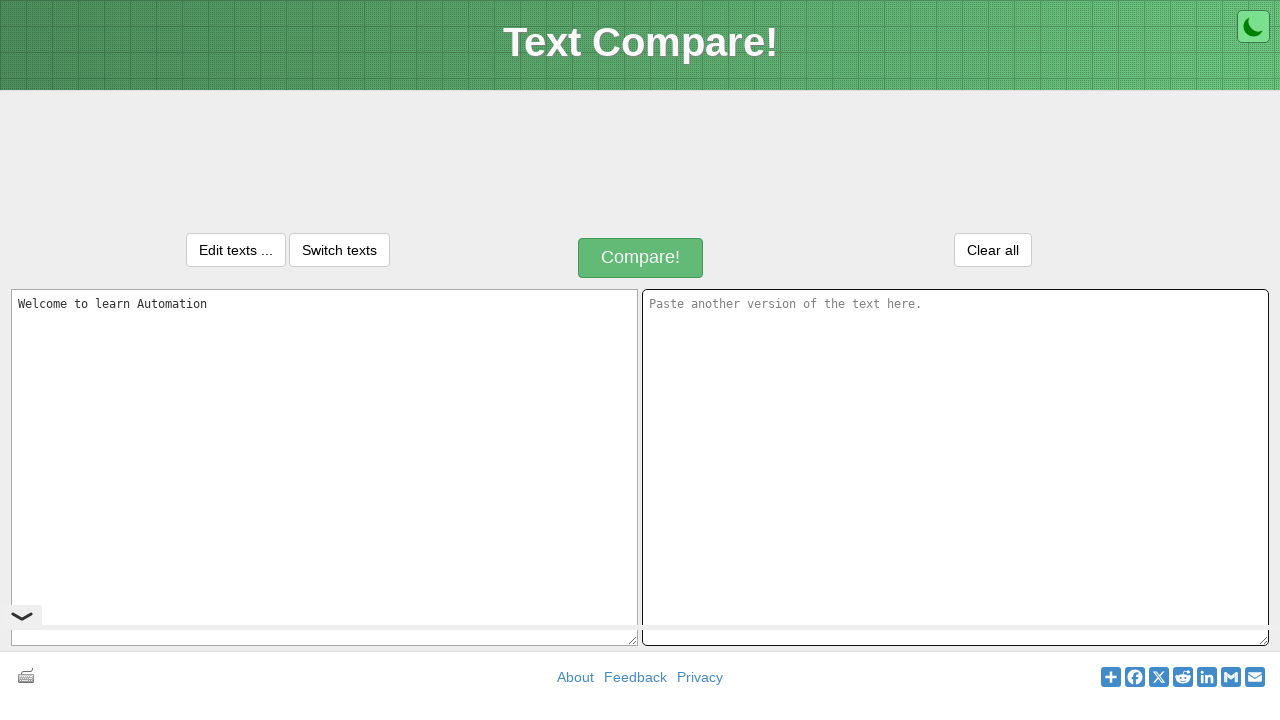

Pasted text with Ctrl+V into second field
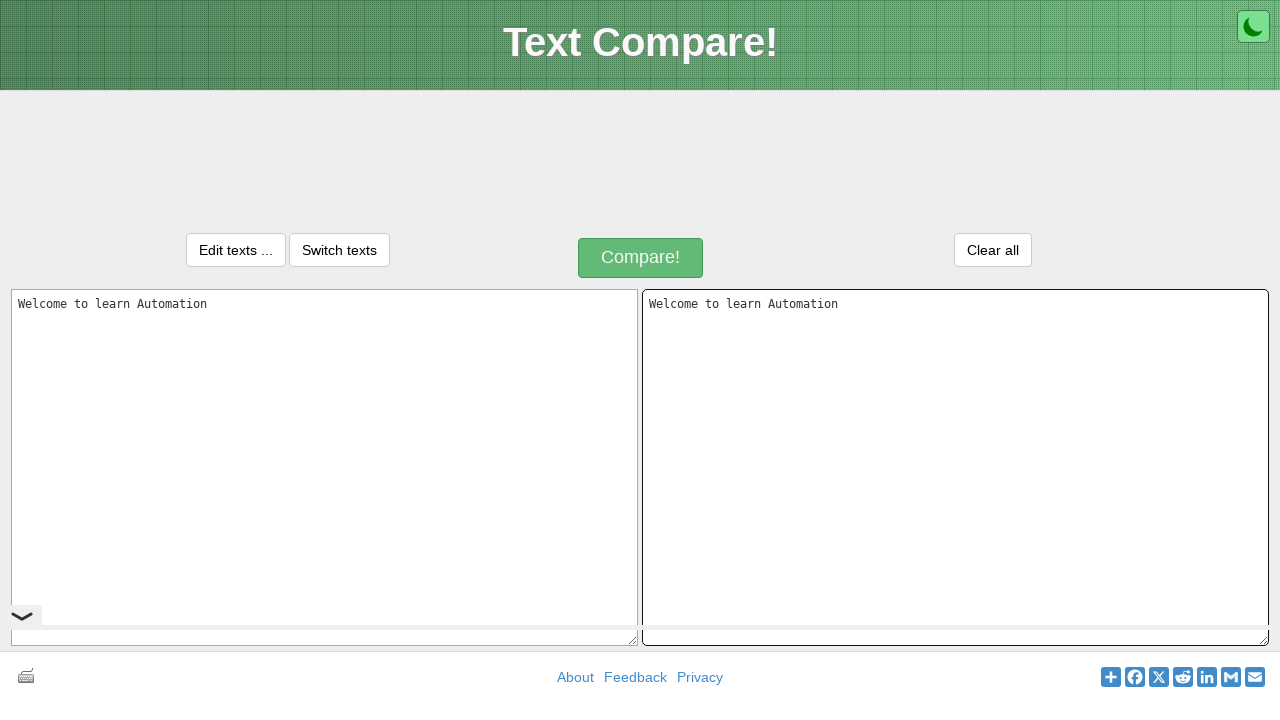

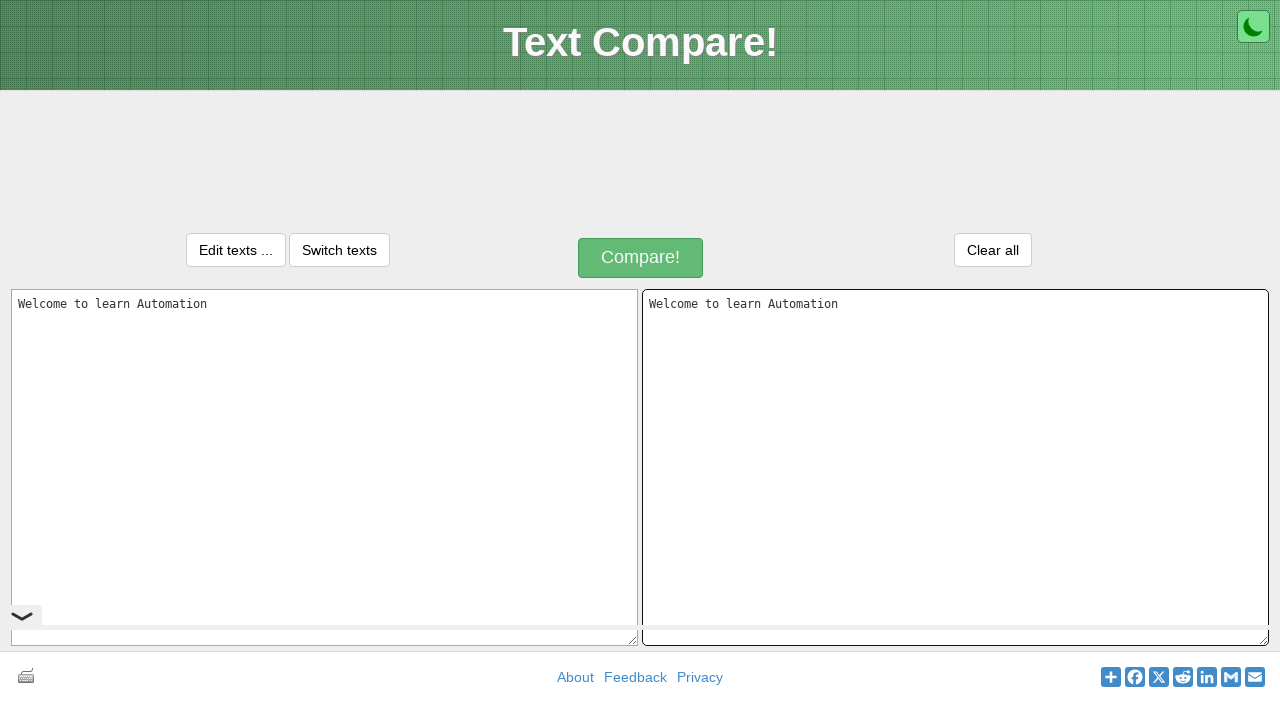